Launches Chrome browser and navigates to the CSS Diner game website

Starting URL: https://flukeout.github.io/

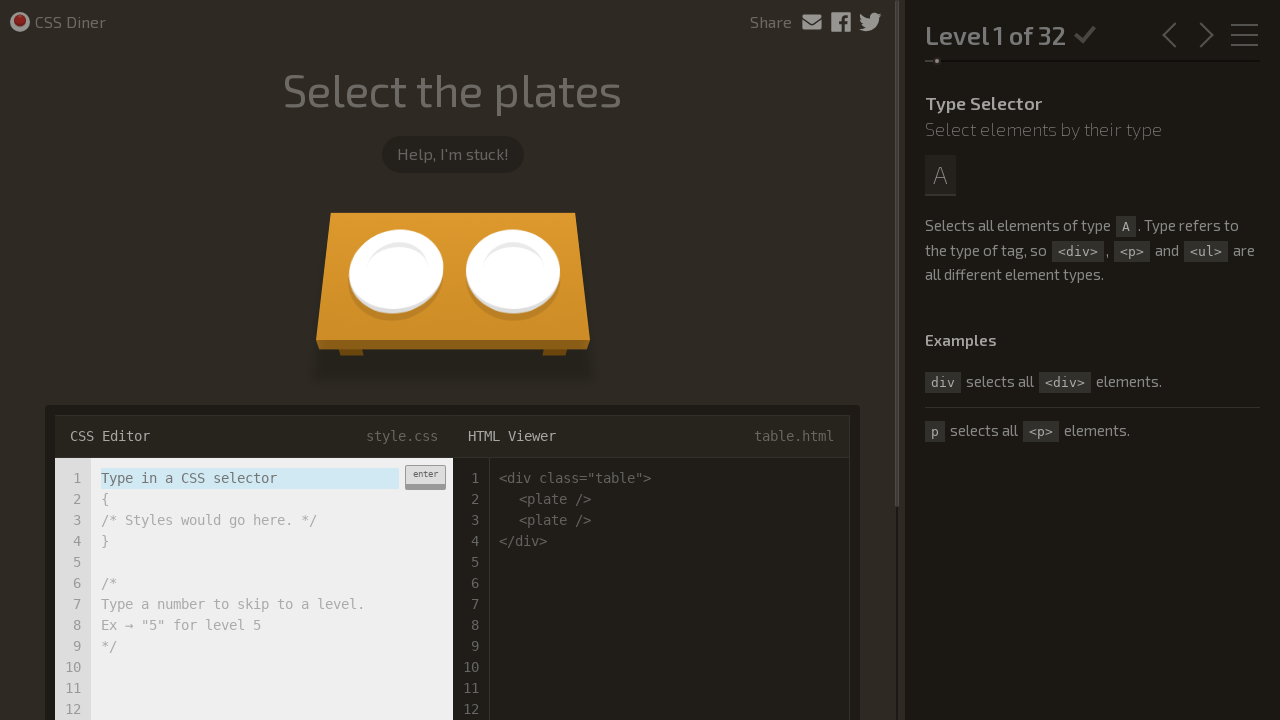

Navigated to CSS Diner game website at https://flukeout.github.io/
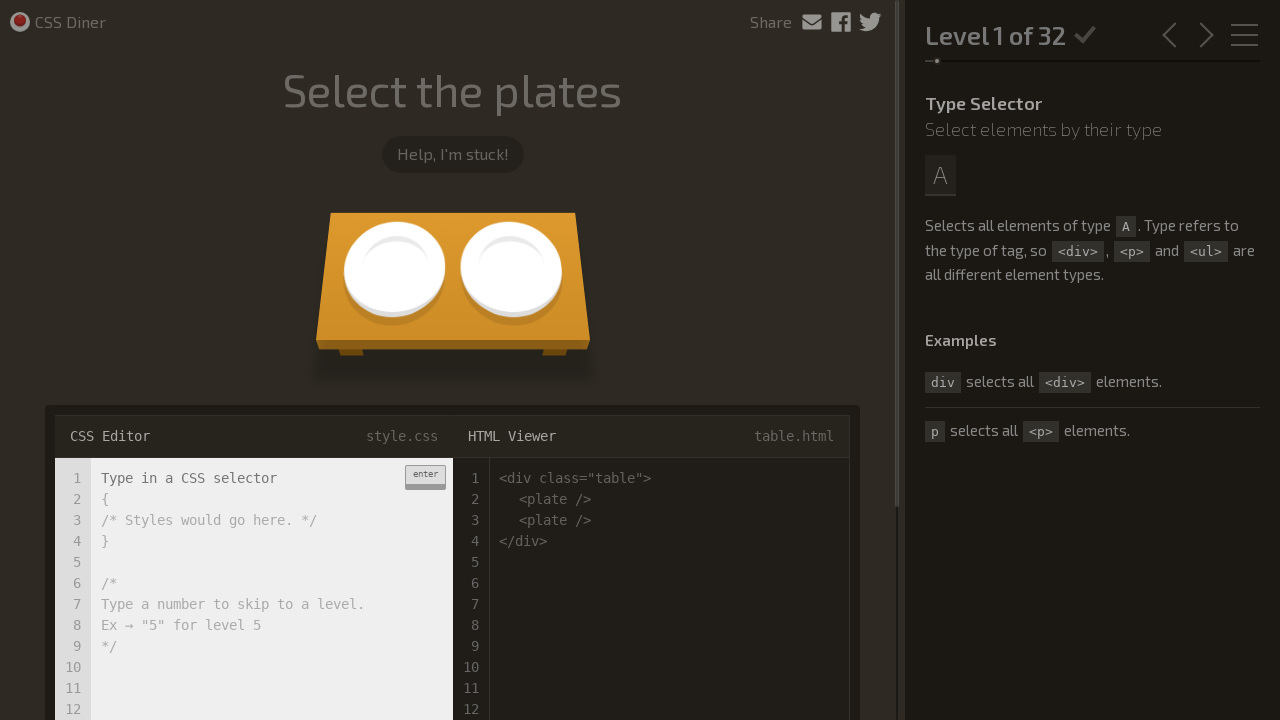

Page fully loaded and network idle
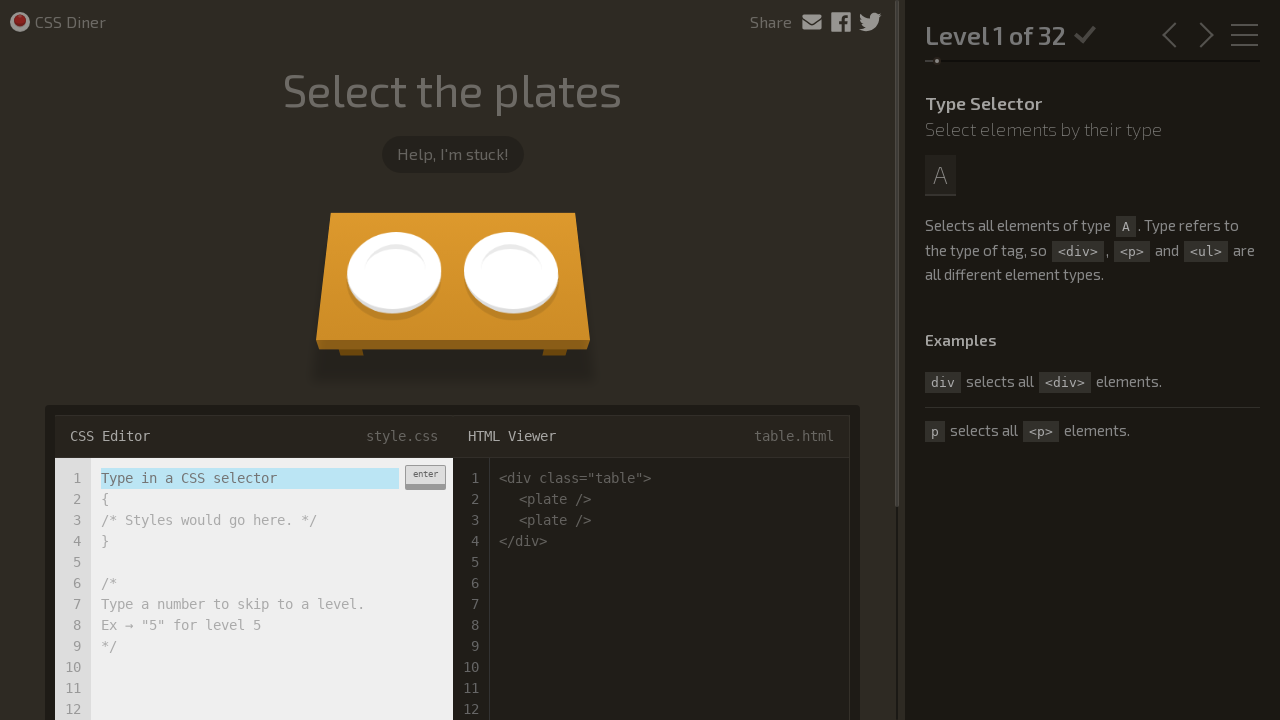

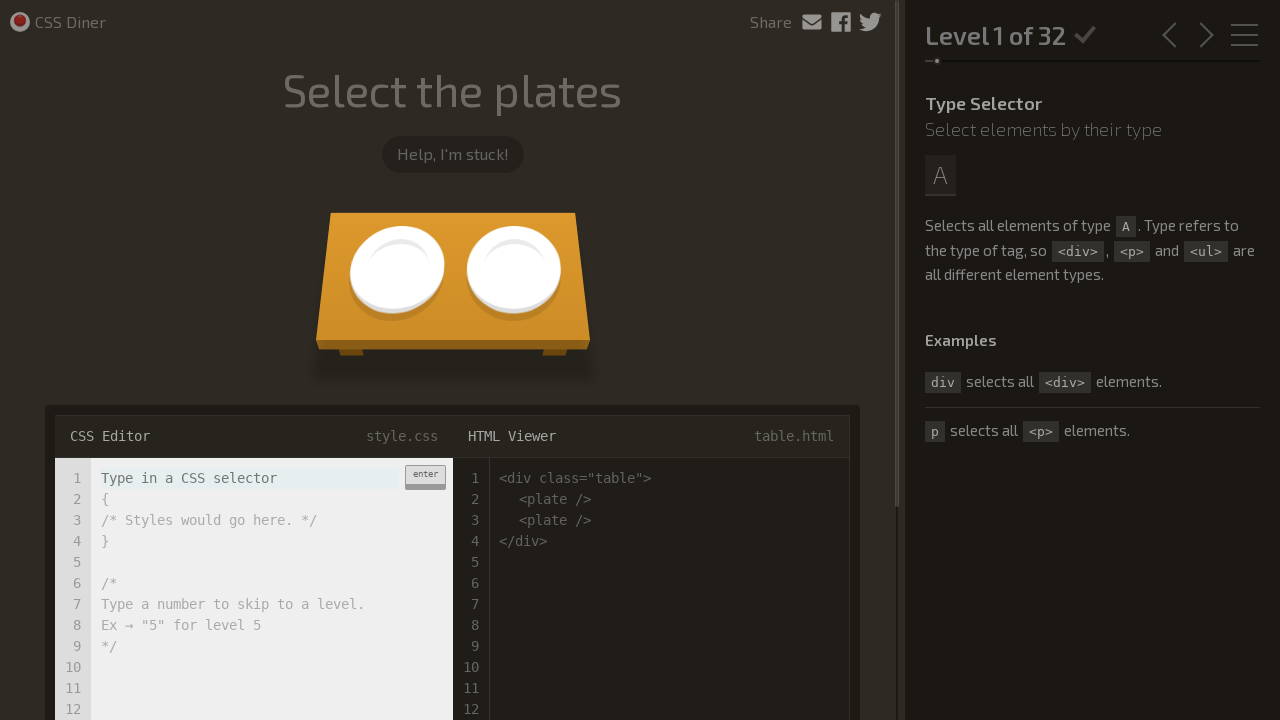